Tests a text box form by filling in user name, email, current address, and permanent address fields on a demo QA site

Starting URL: https://demoqa.com/text-box

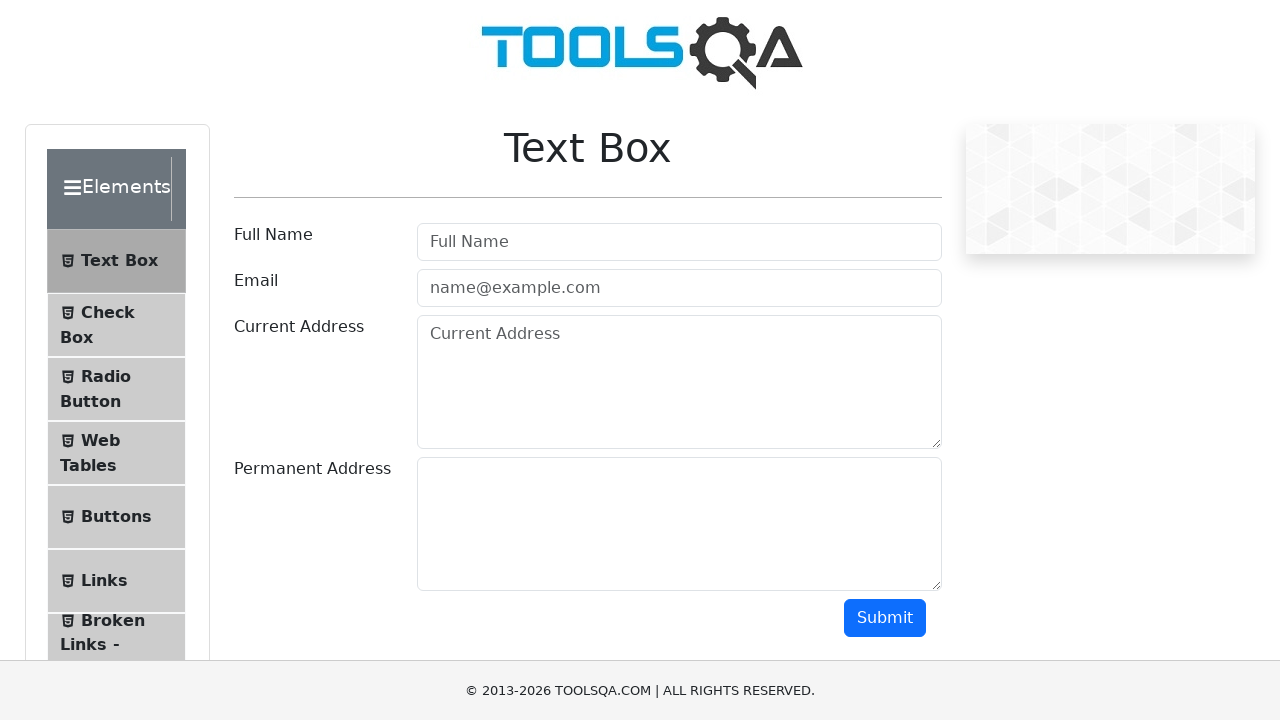

Filled user name field with 'Jennifer' on #userName
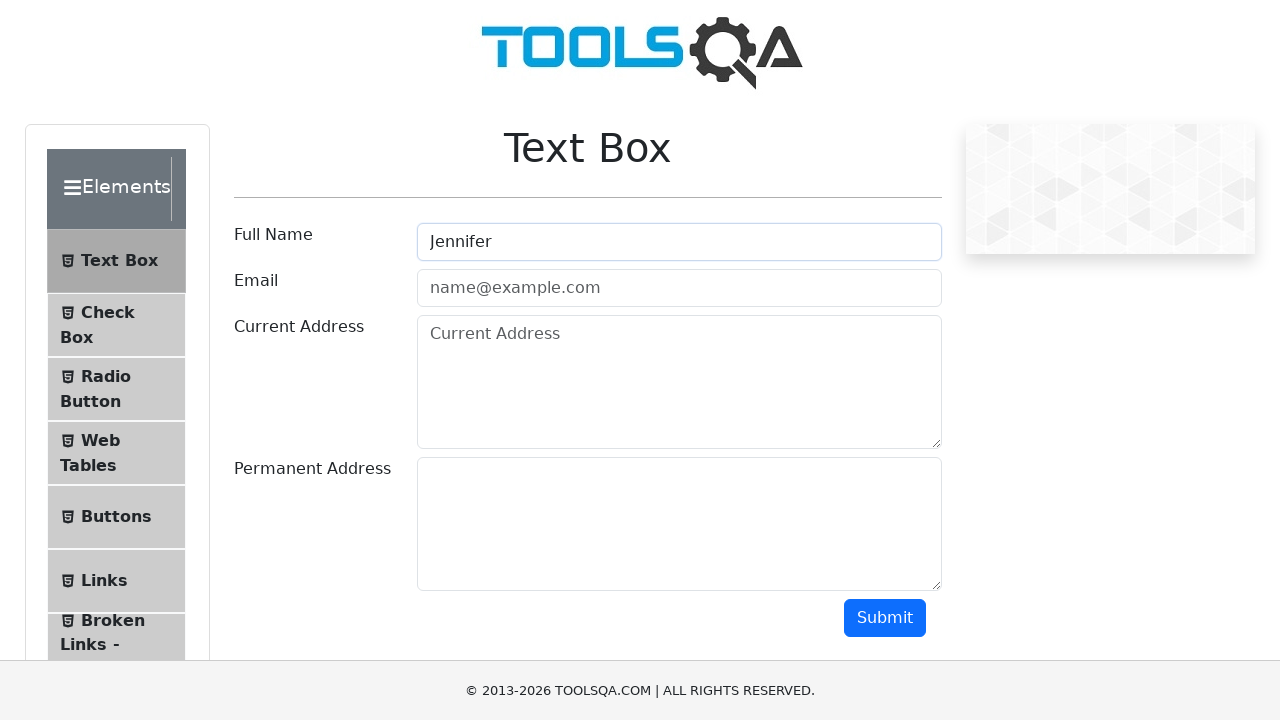

Filled user email field with 'jennifer.smith@example.com' on #userEmail
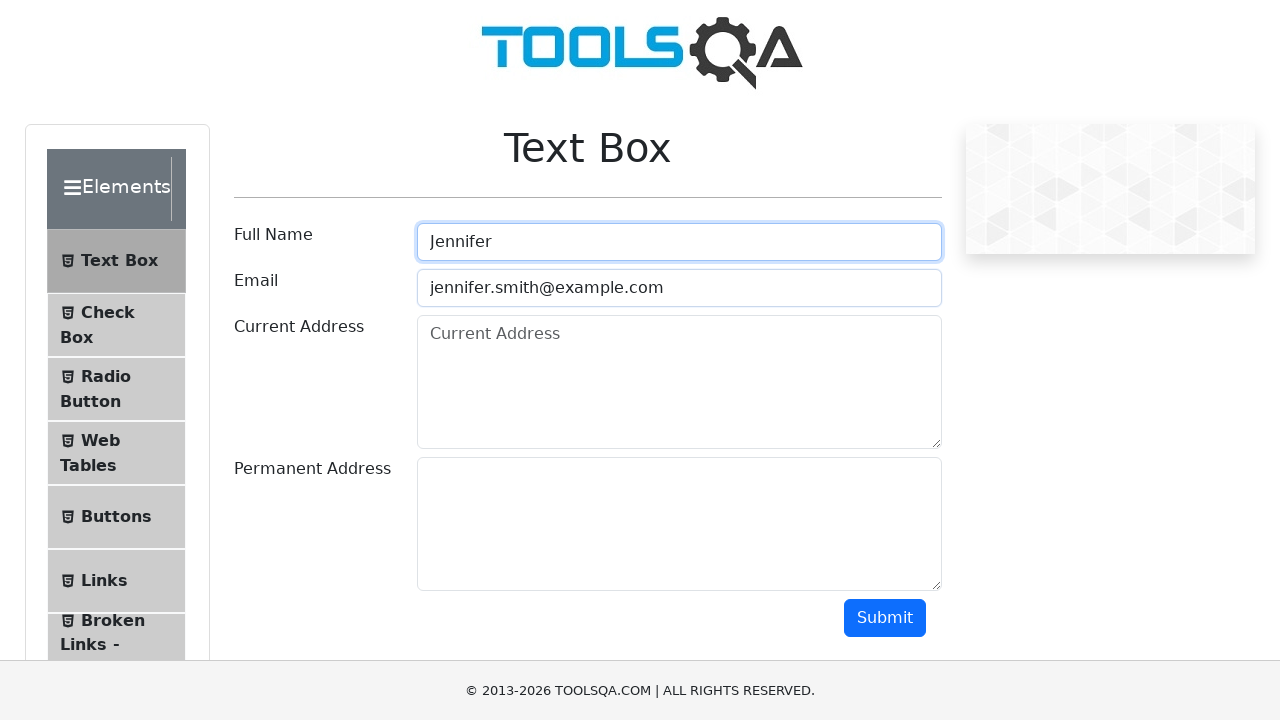

Filled current address field with '123 Oak Street, Austin' on #currentAddress
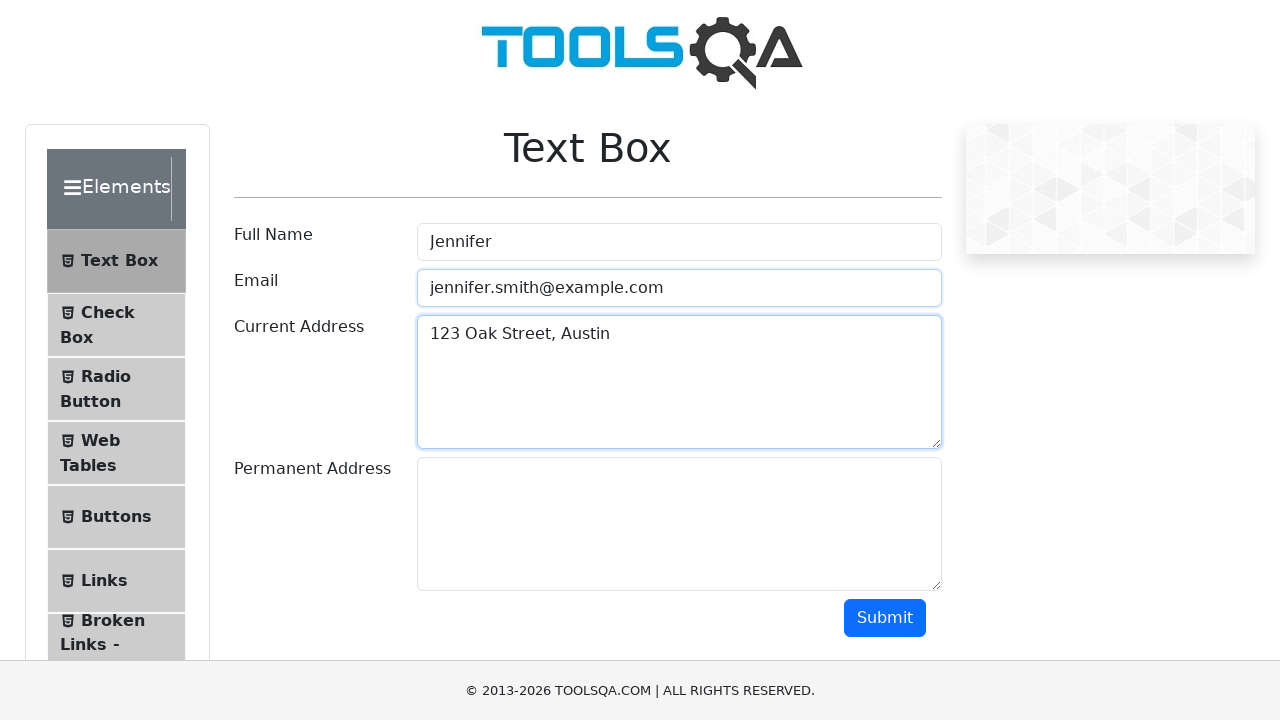

Filled permanent address field with '456 Pine Avenue, Dallas' on #permanentAddress
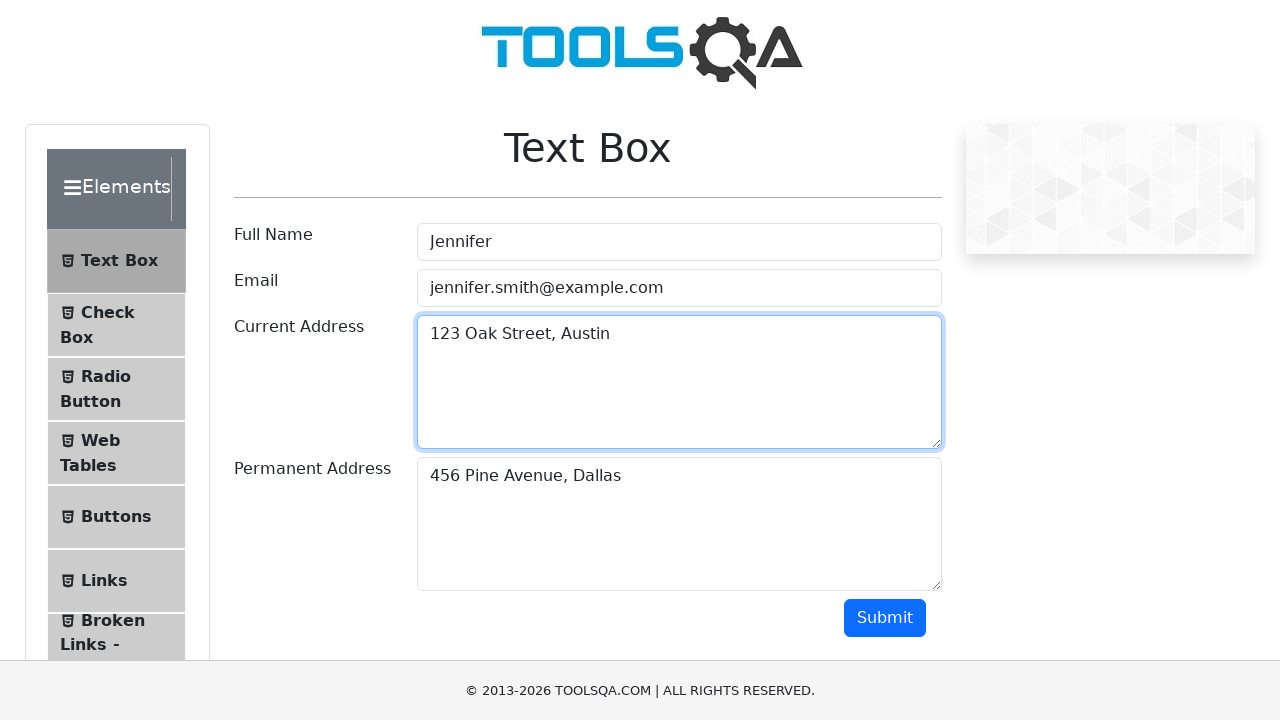

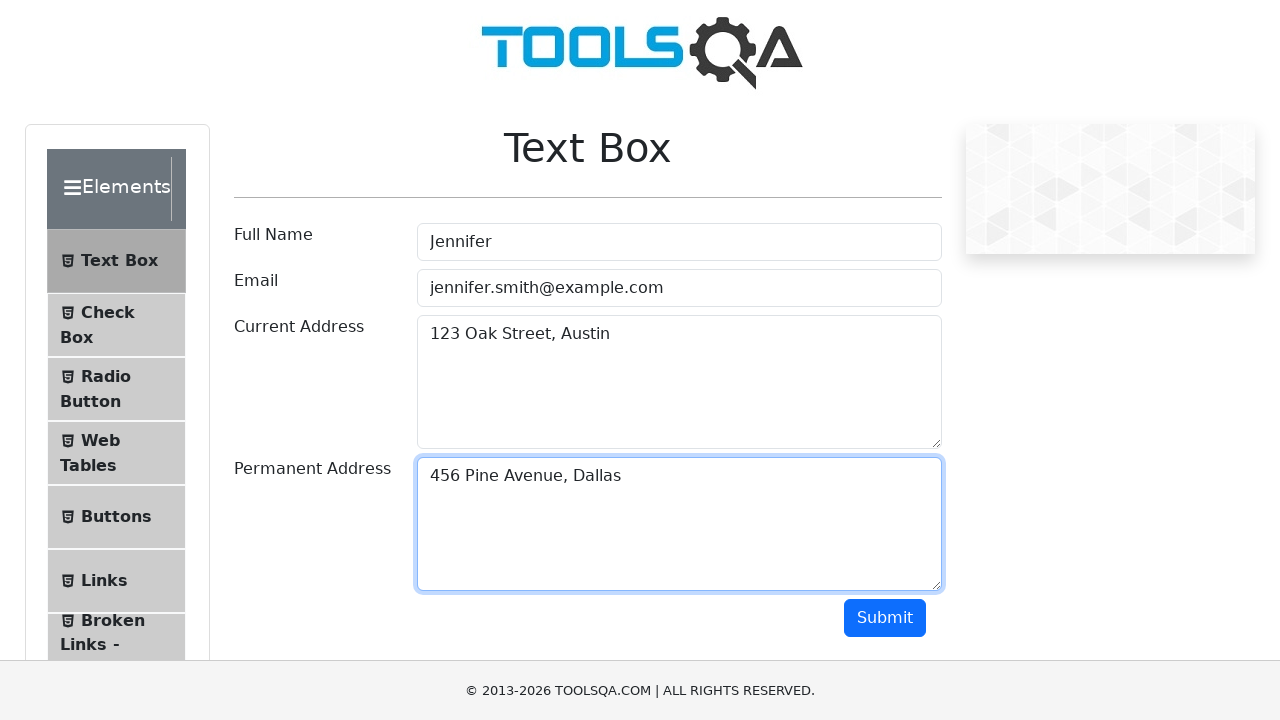